Tests that the GitHub homepage title contains "GitHub"

Starting URL: https://github.com

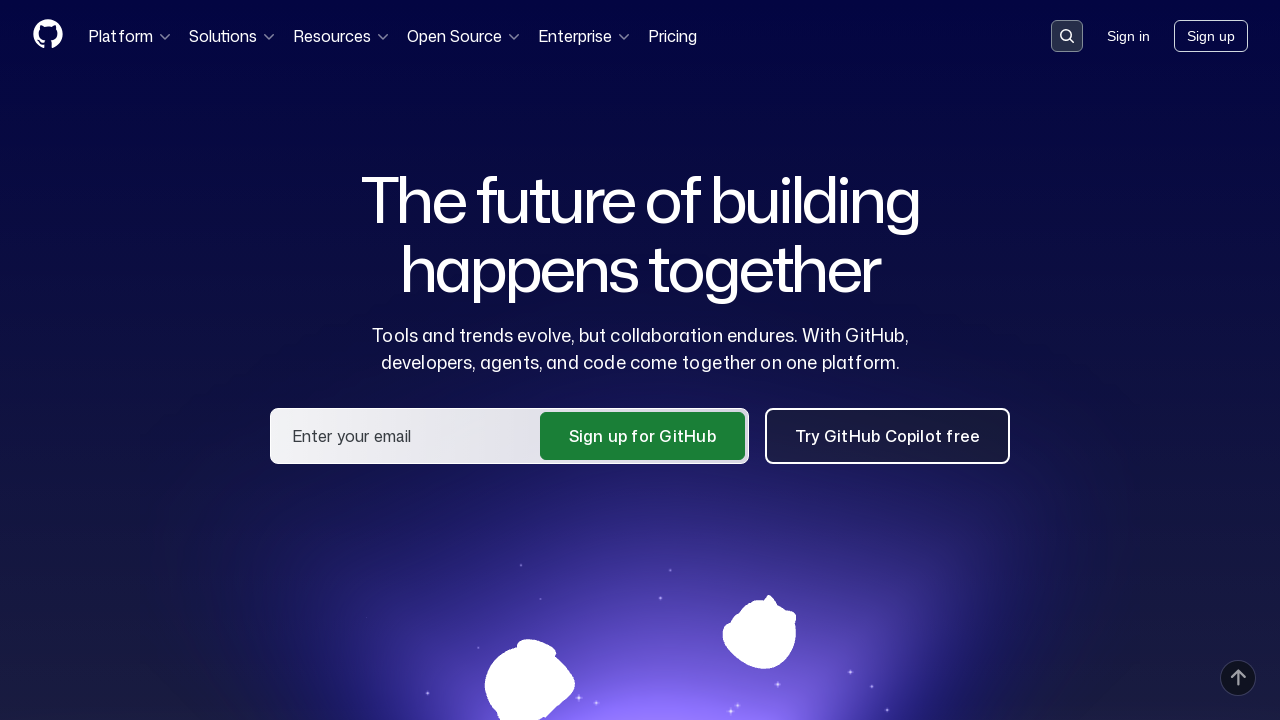

Navigated to GitHub homepage
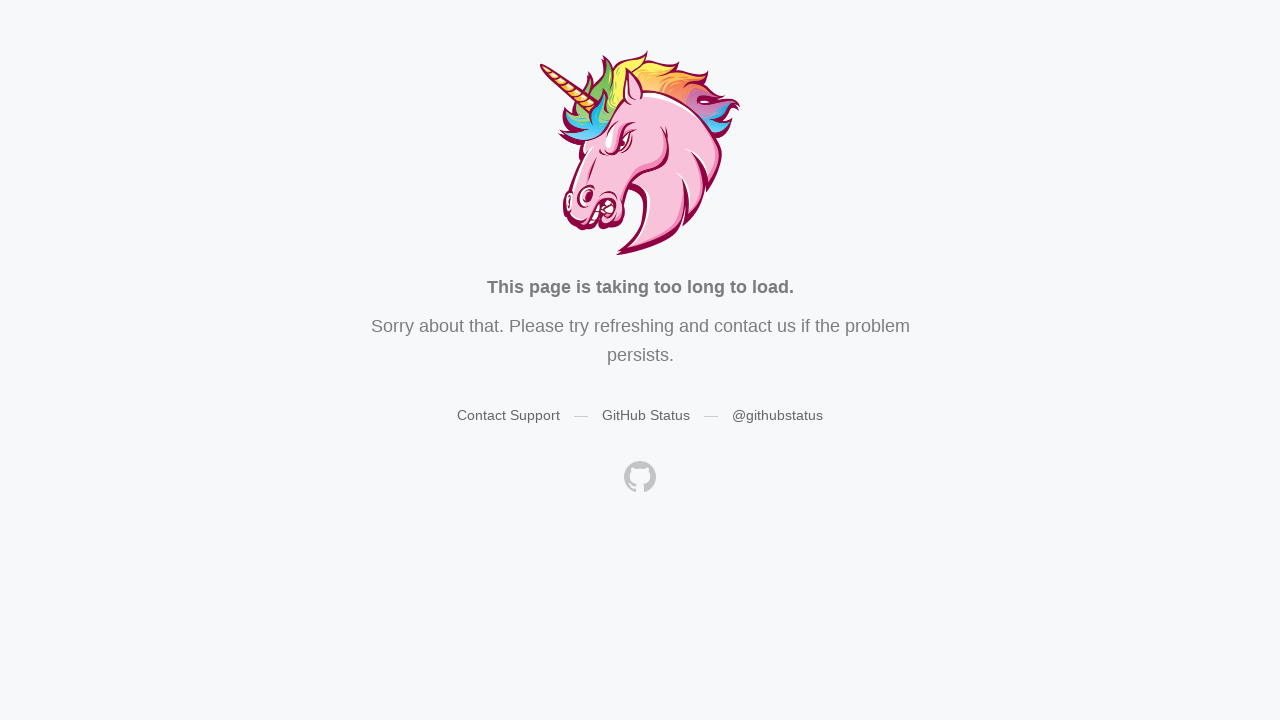

Verified page title contains 'GitHub'
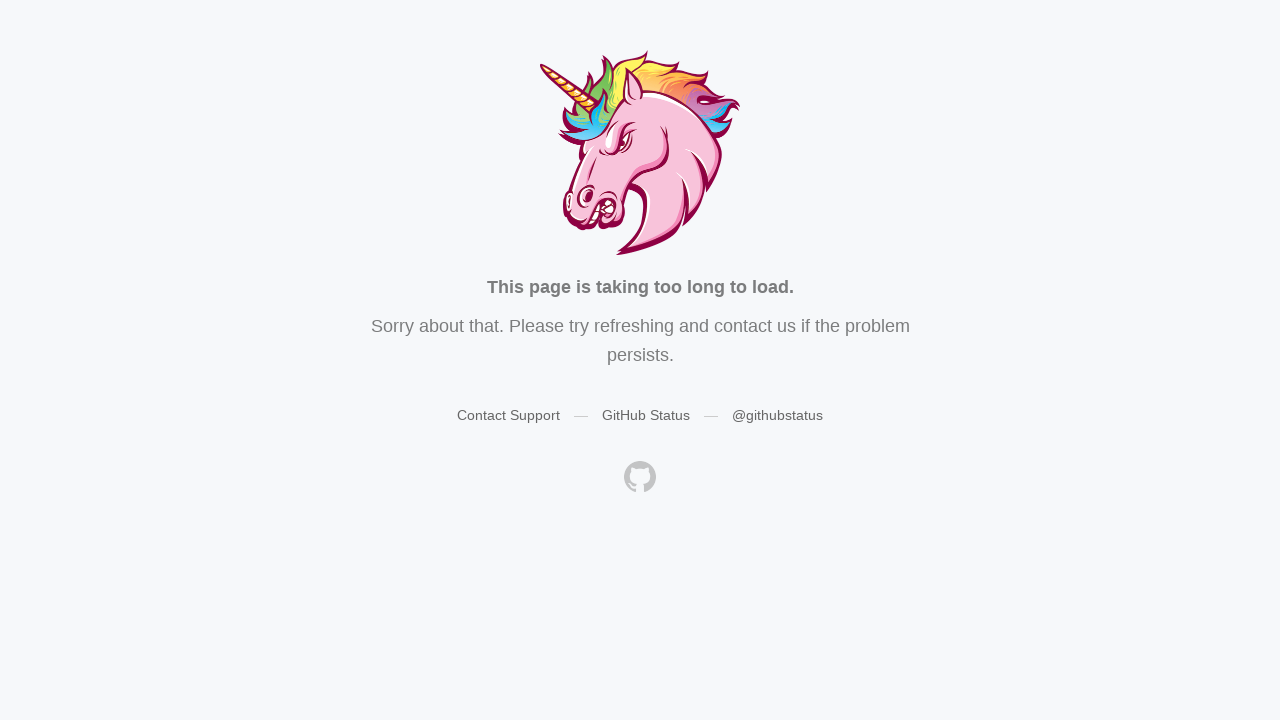

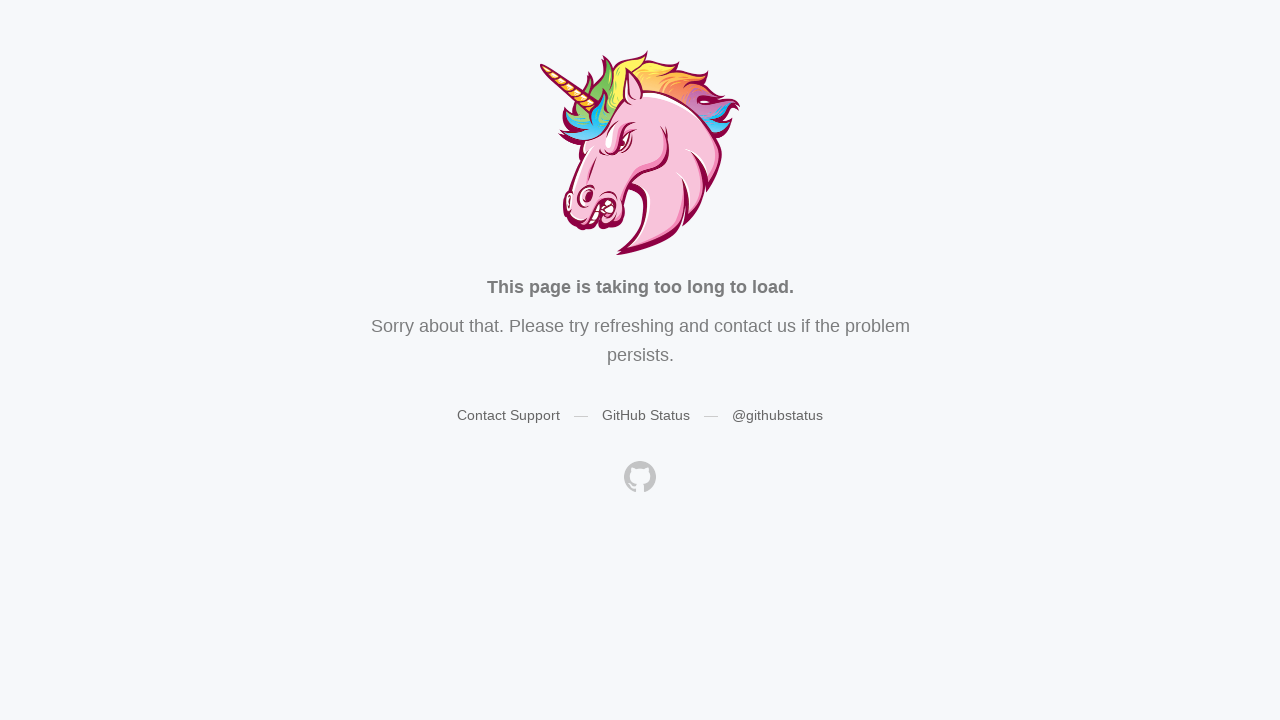